Verifies that the Gmail page title is correct by navigating to the homepage

Starting URL: https://www.gmail.com

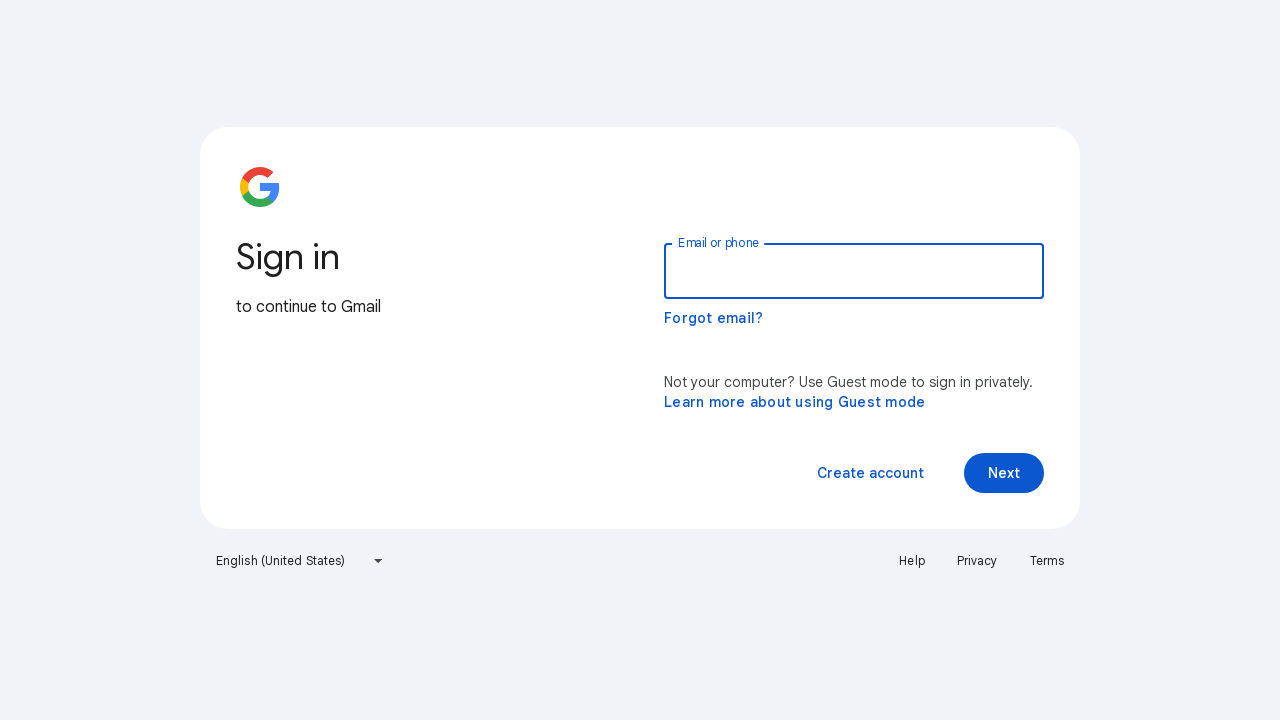

Navigated to Gmail homepage
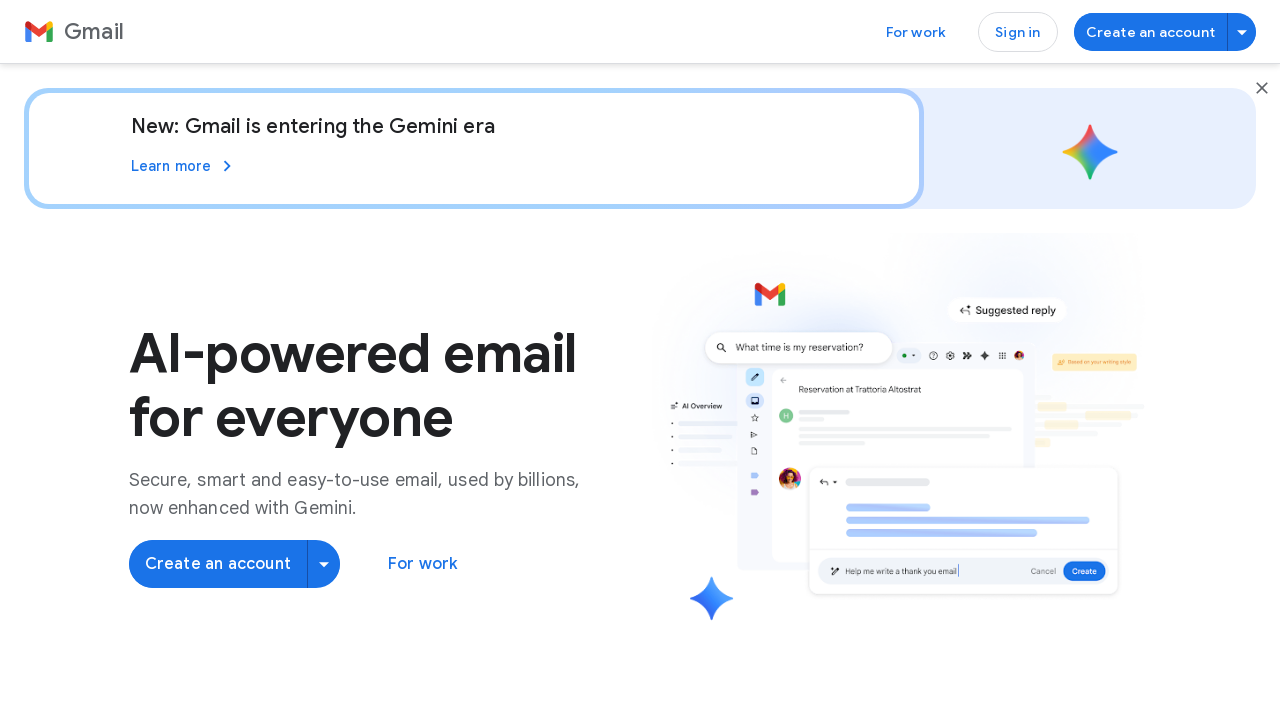

Verified that page title contains 'Gmail'
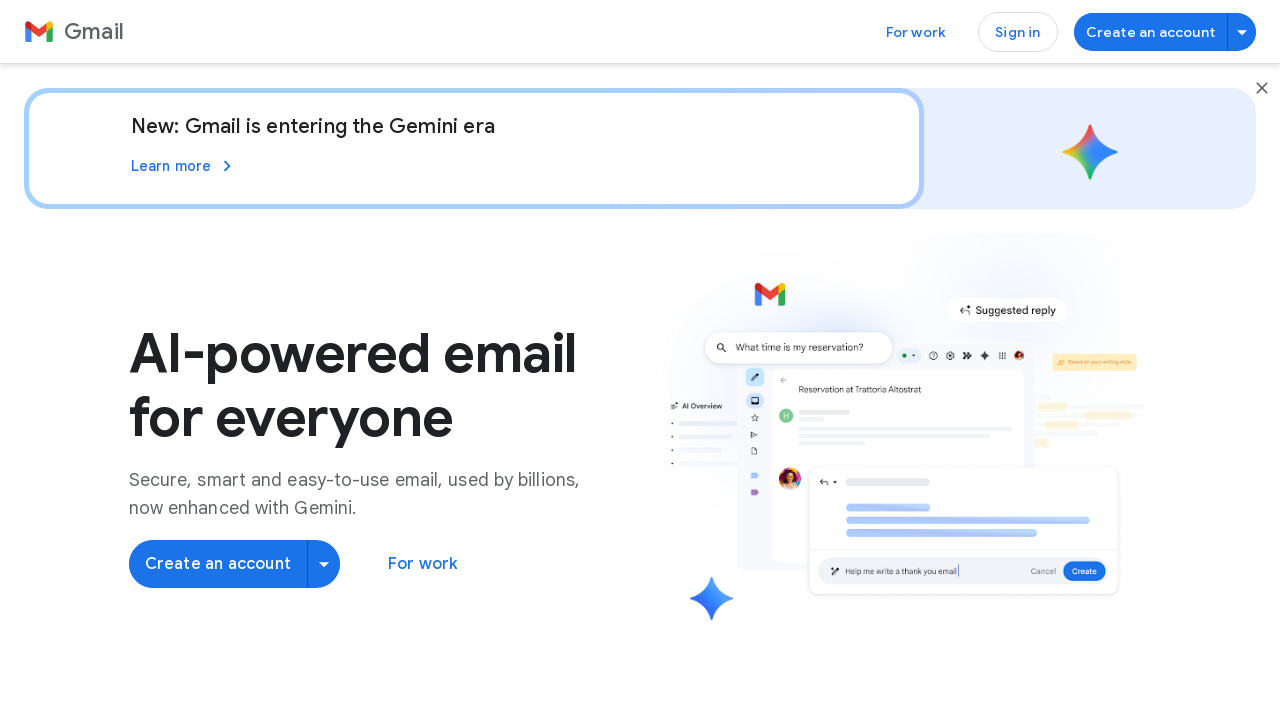

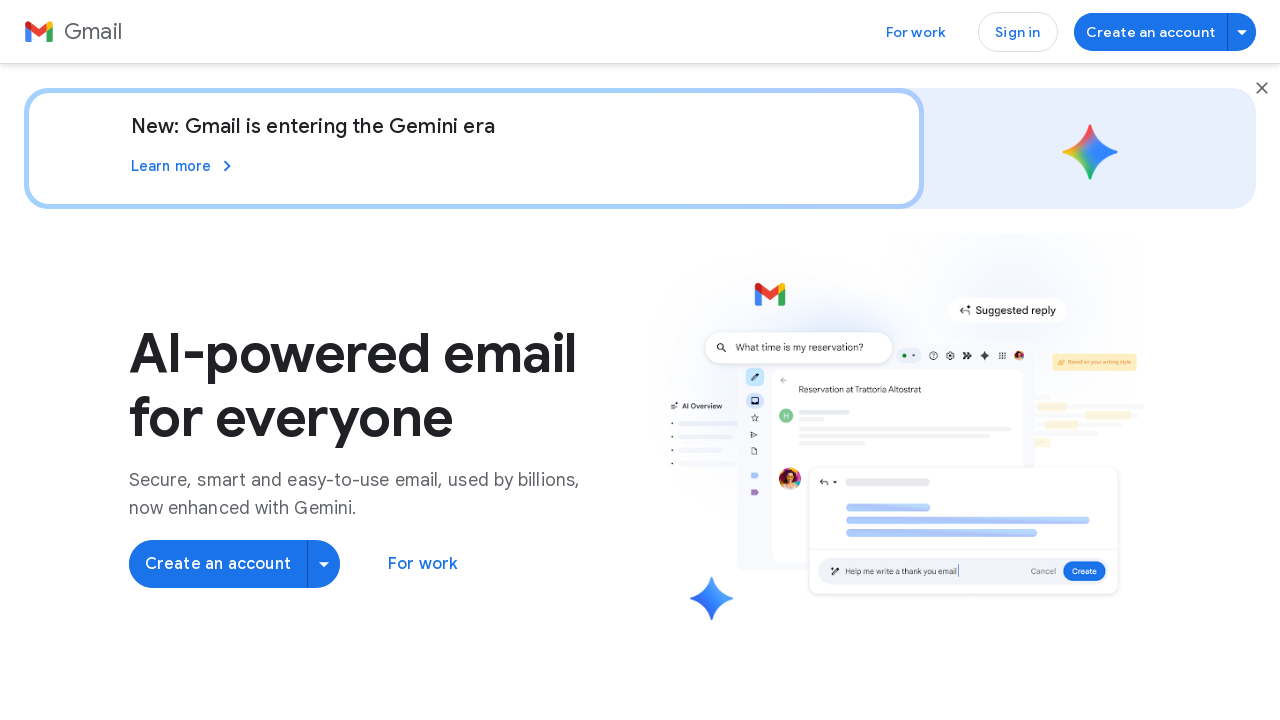